Tests radio button handling by clicking the "Hockey" radio button and verifying it becomes selected

Starting URL: https://practice.cydeo.com/radio_buttons

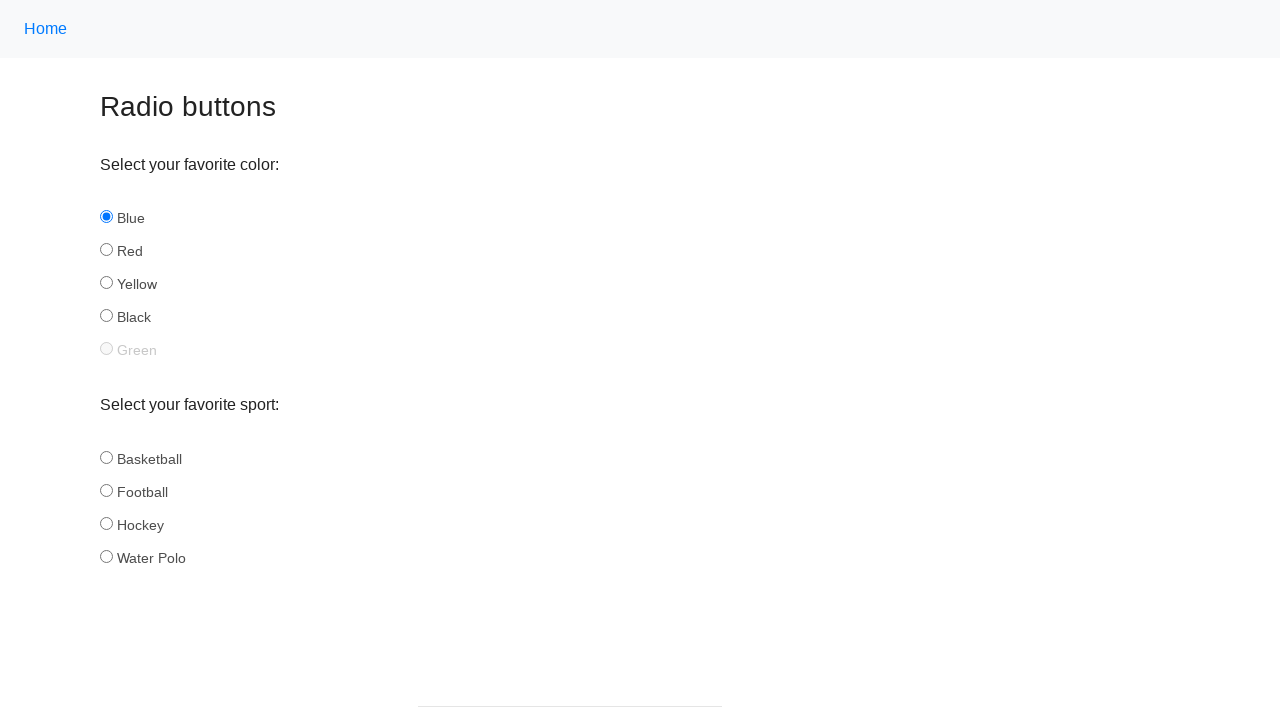

Located all radio buttons in 'sport' group
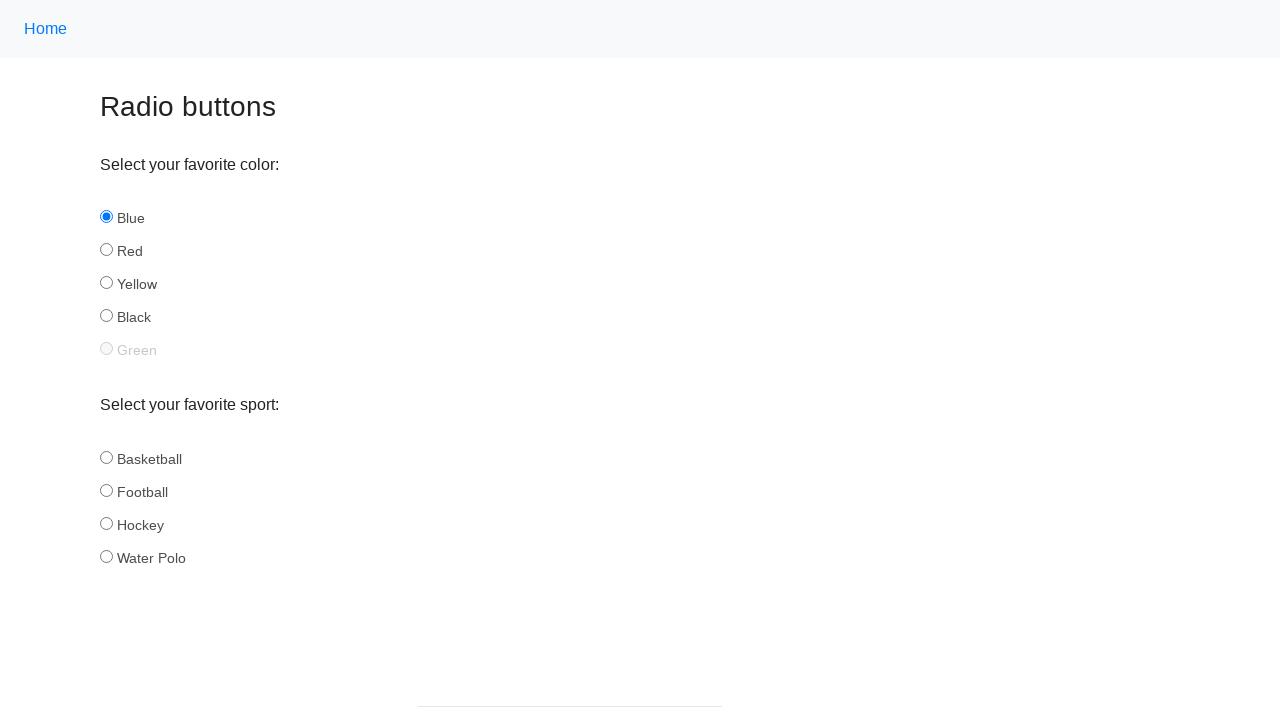

Located Hockey radio button
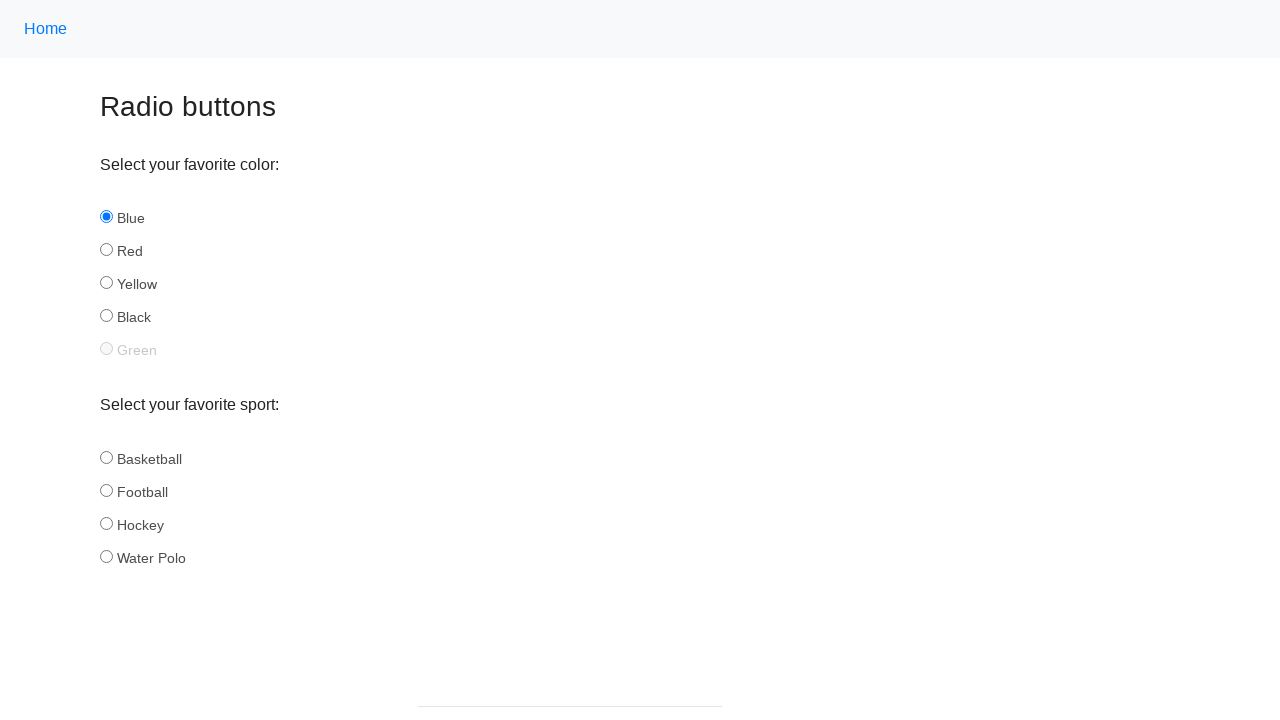

Clicked Hockey radio button at (106, 523) on input[name='sport'][id='hockey']
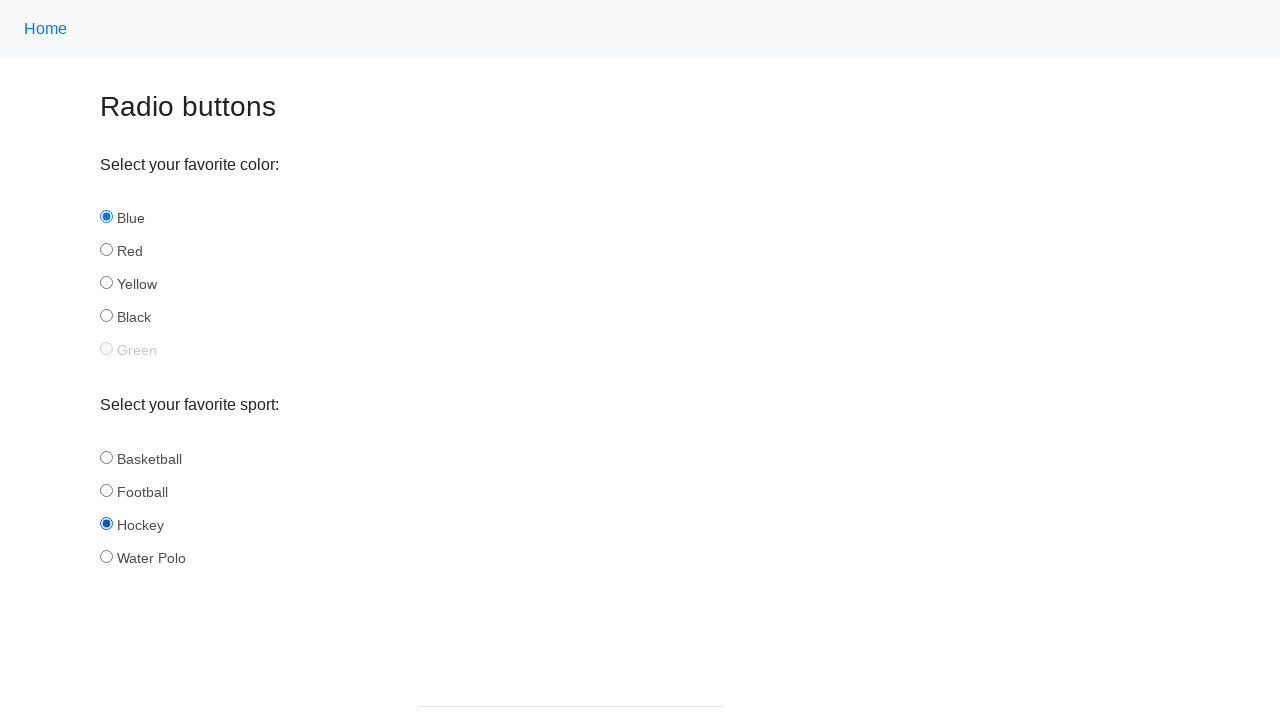

Verified Hockey radio button is selected
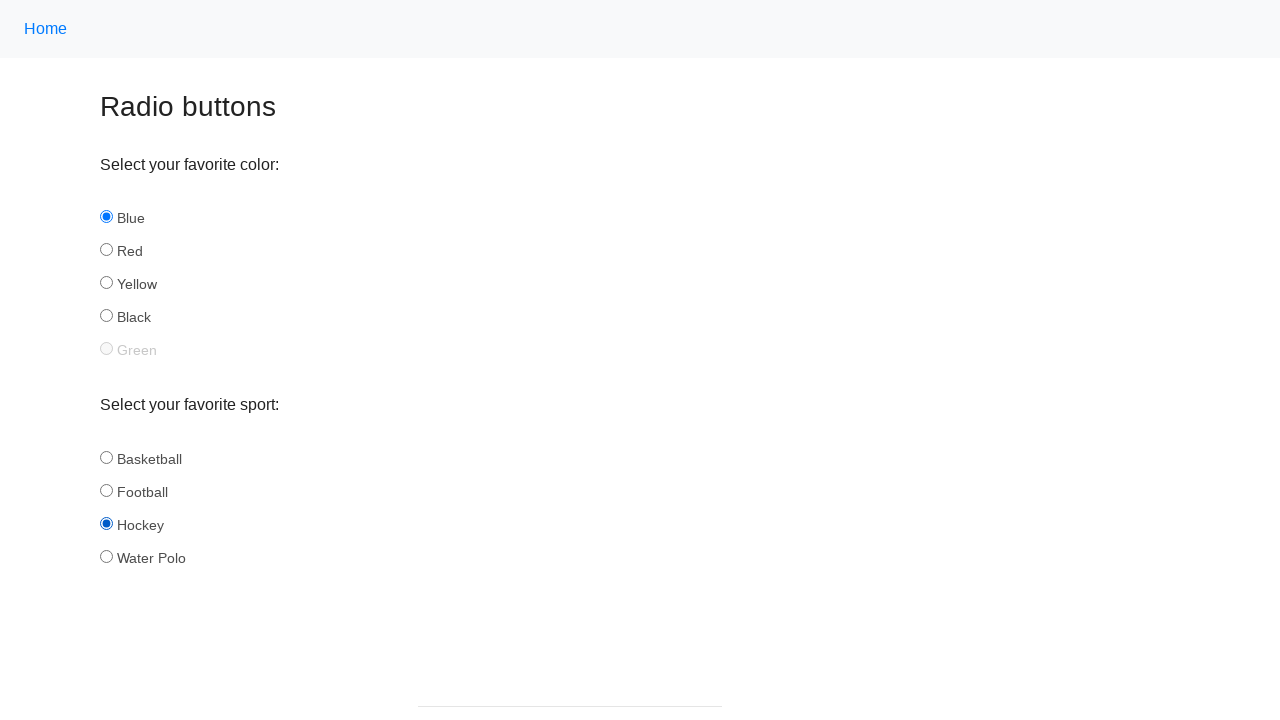

Printed verification result
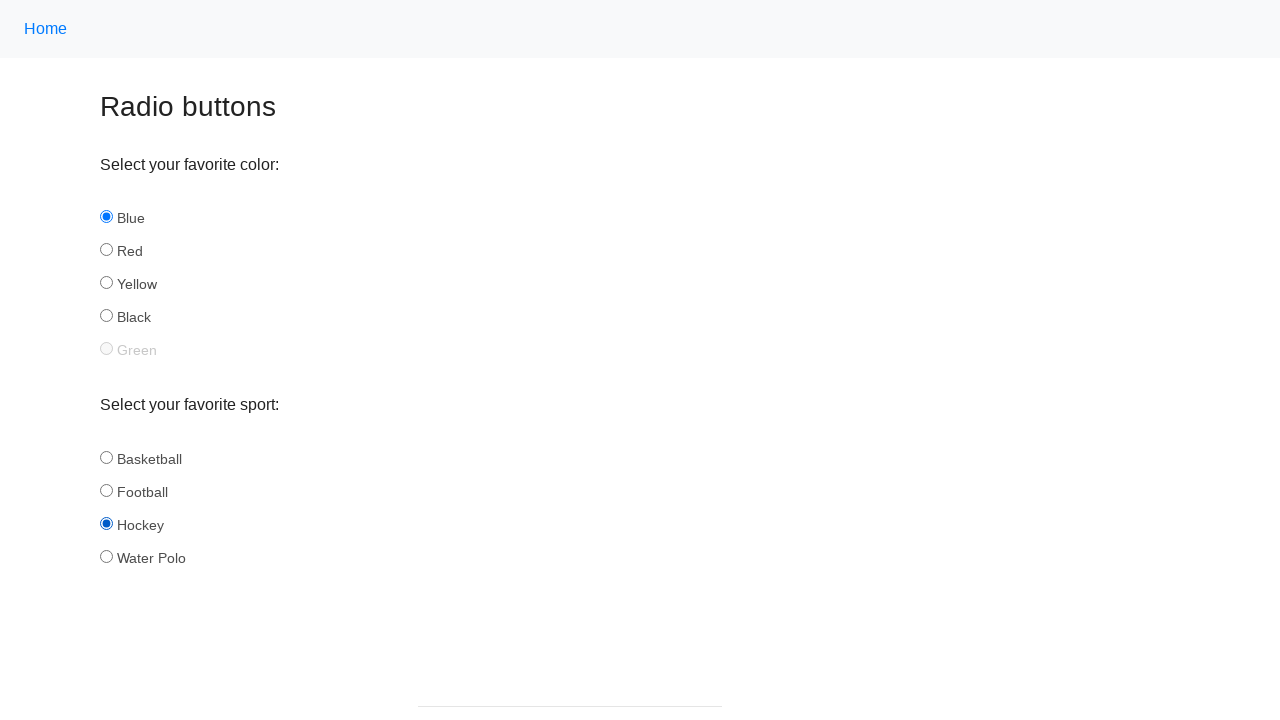

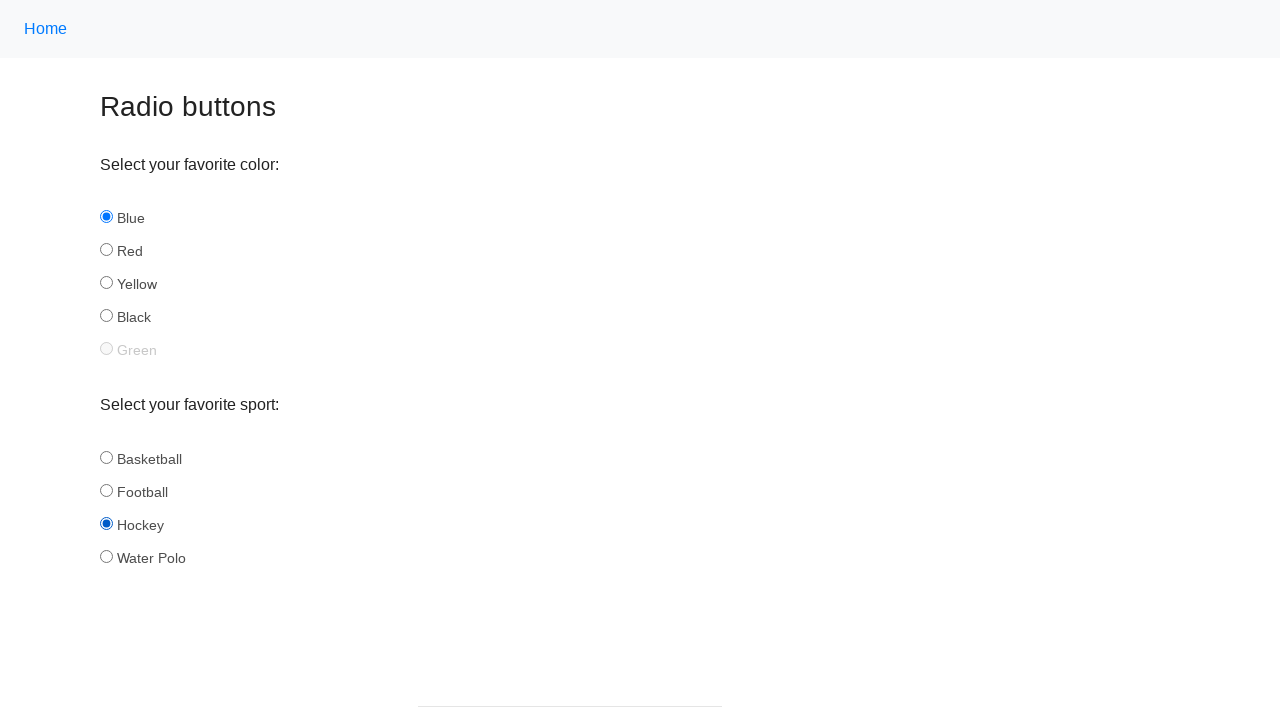